Tests browser window resizing functionality by changing window dimensions and maximizing

Starting URL: https://paytm.com/

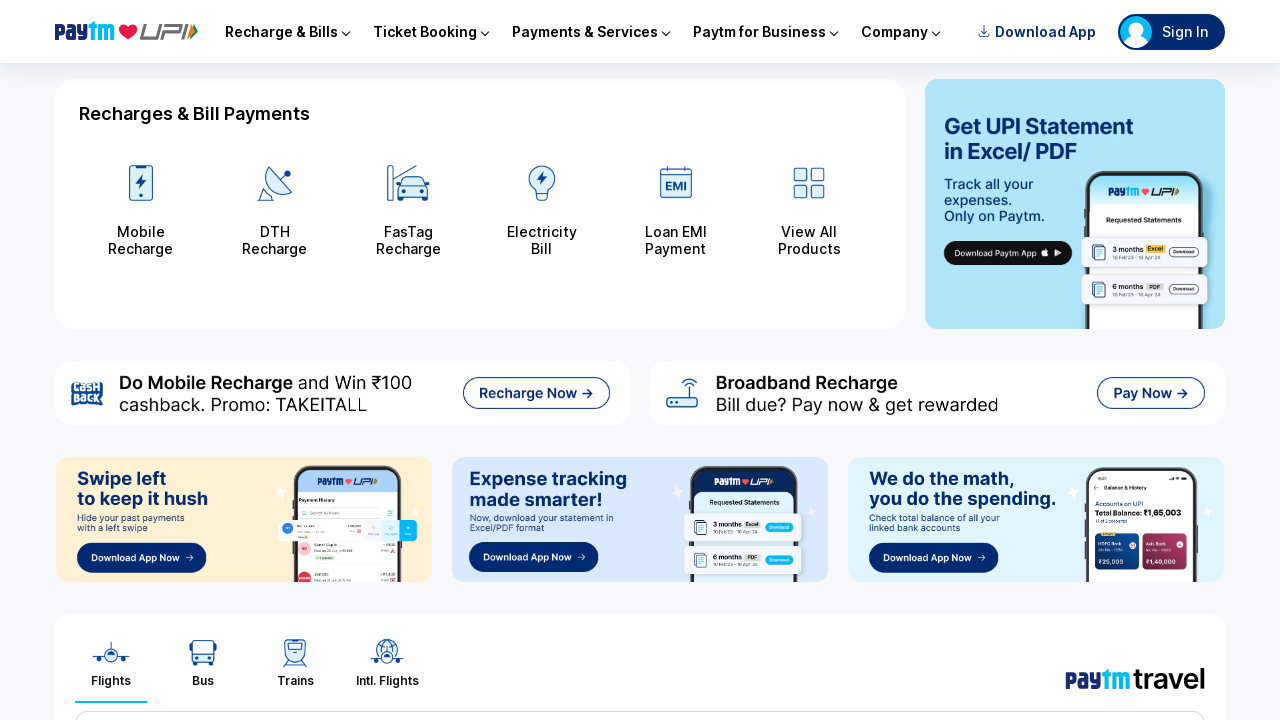

Retrieved default window size
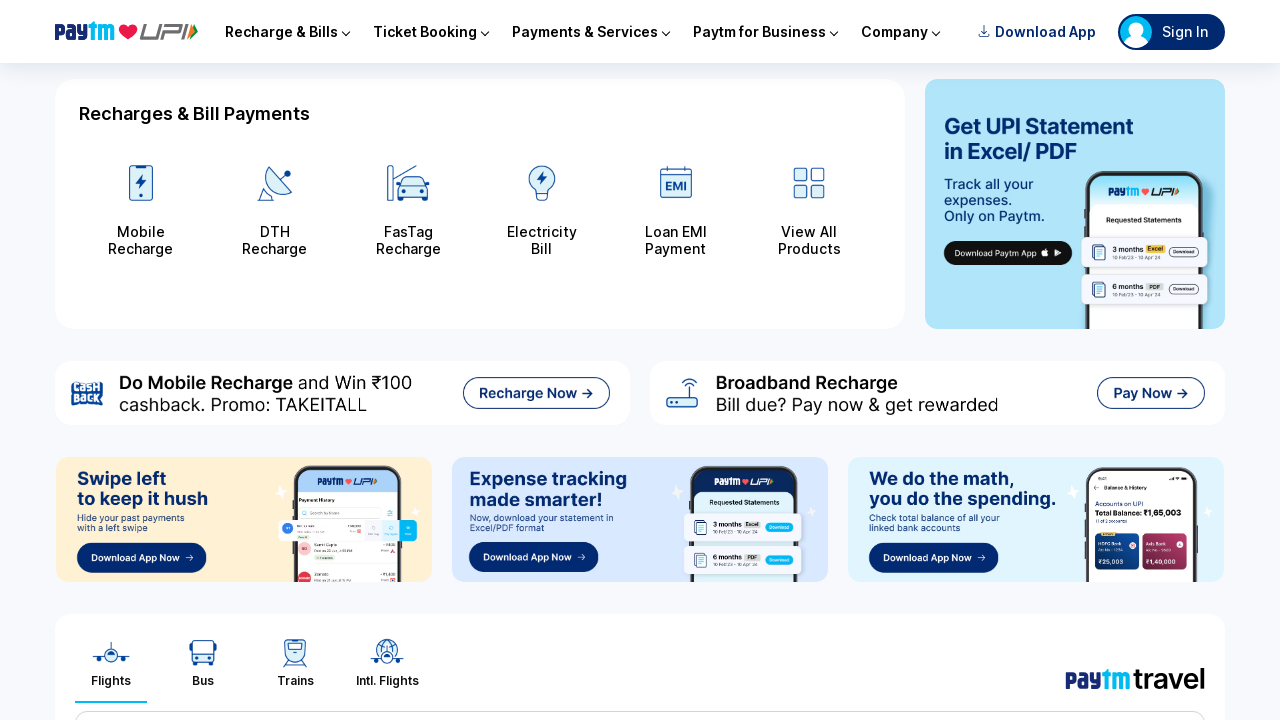

Set custom window size to 1000x100
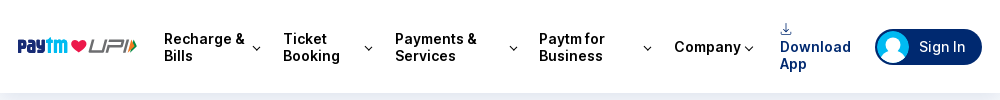

Maximized window to 1920x1080
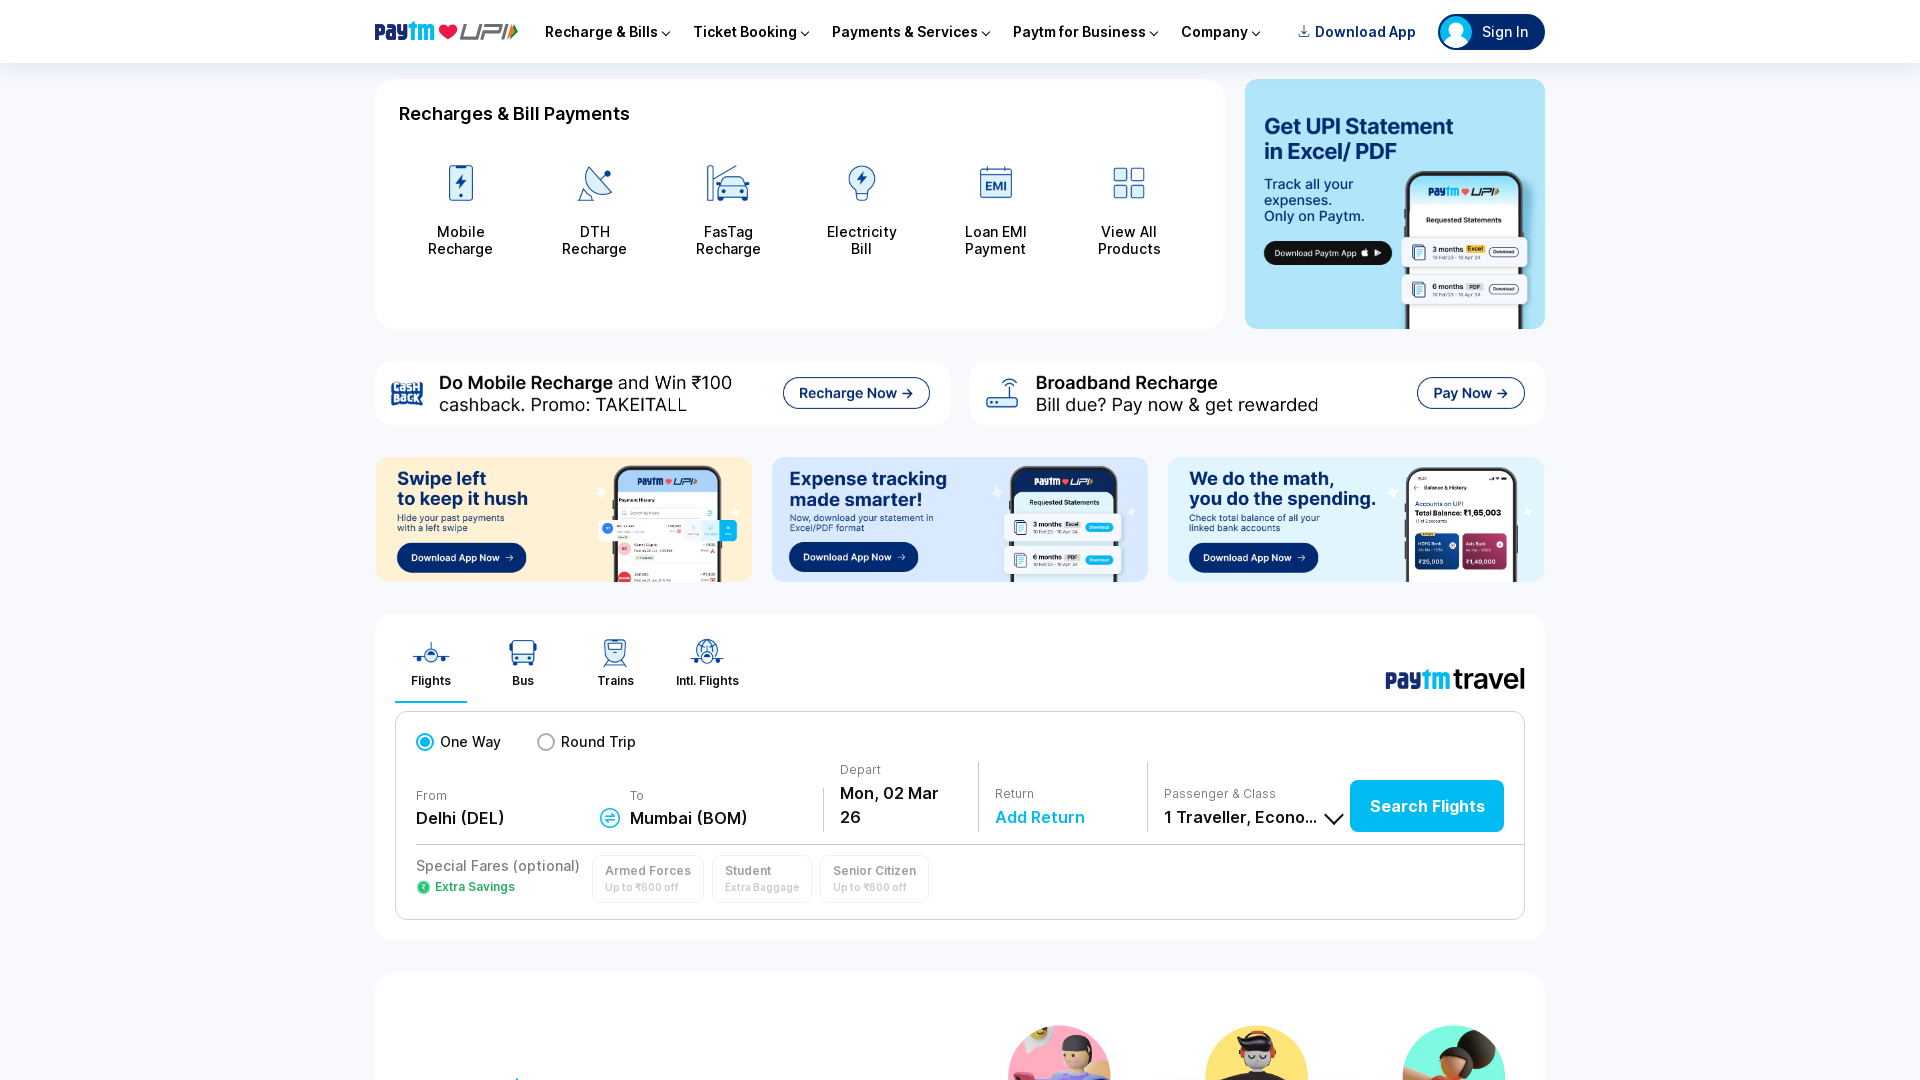

Retrieved maximized window size
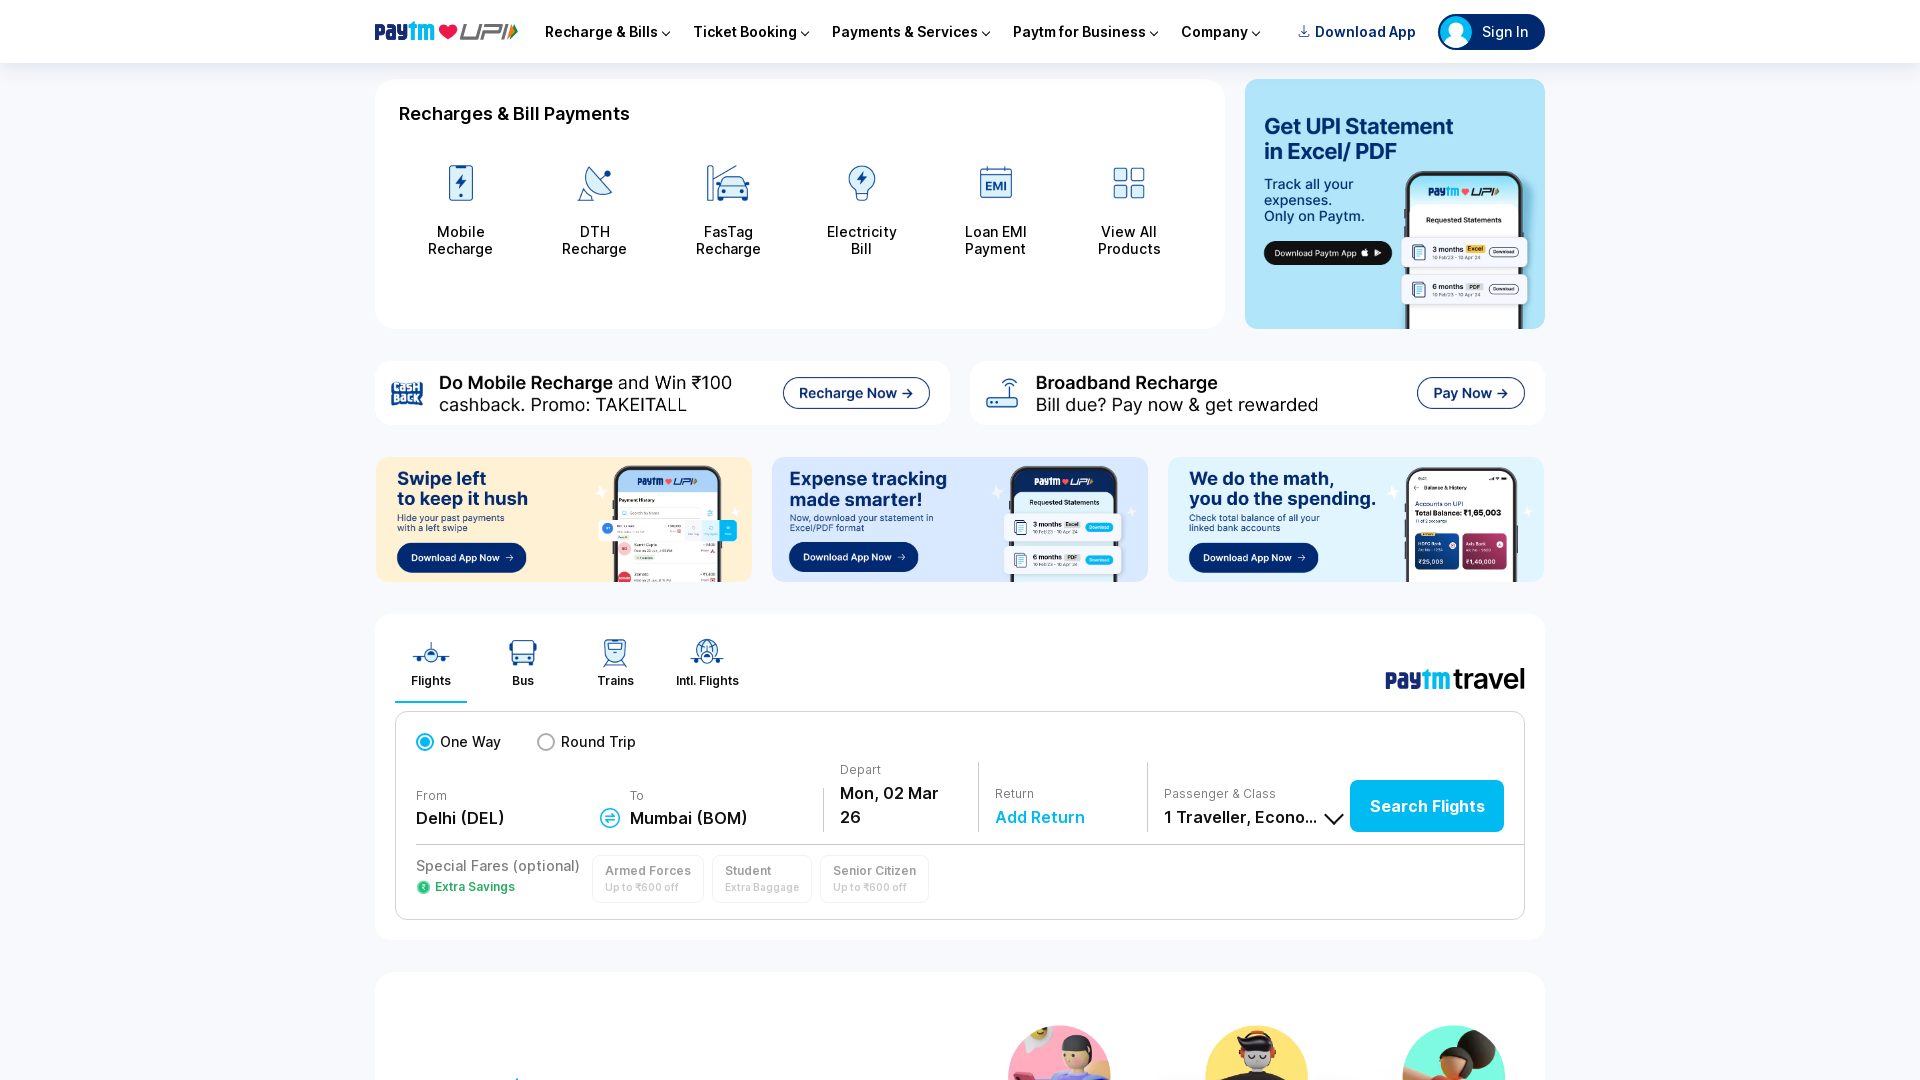

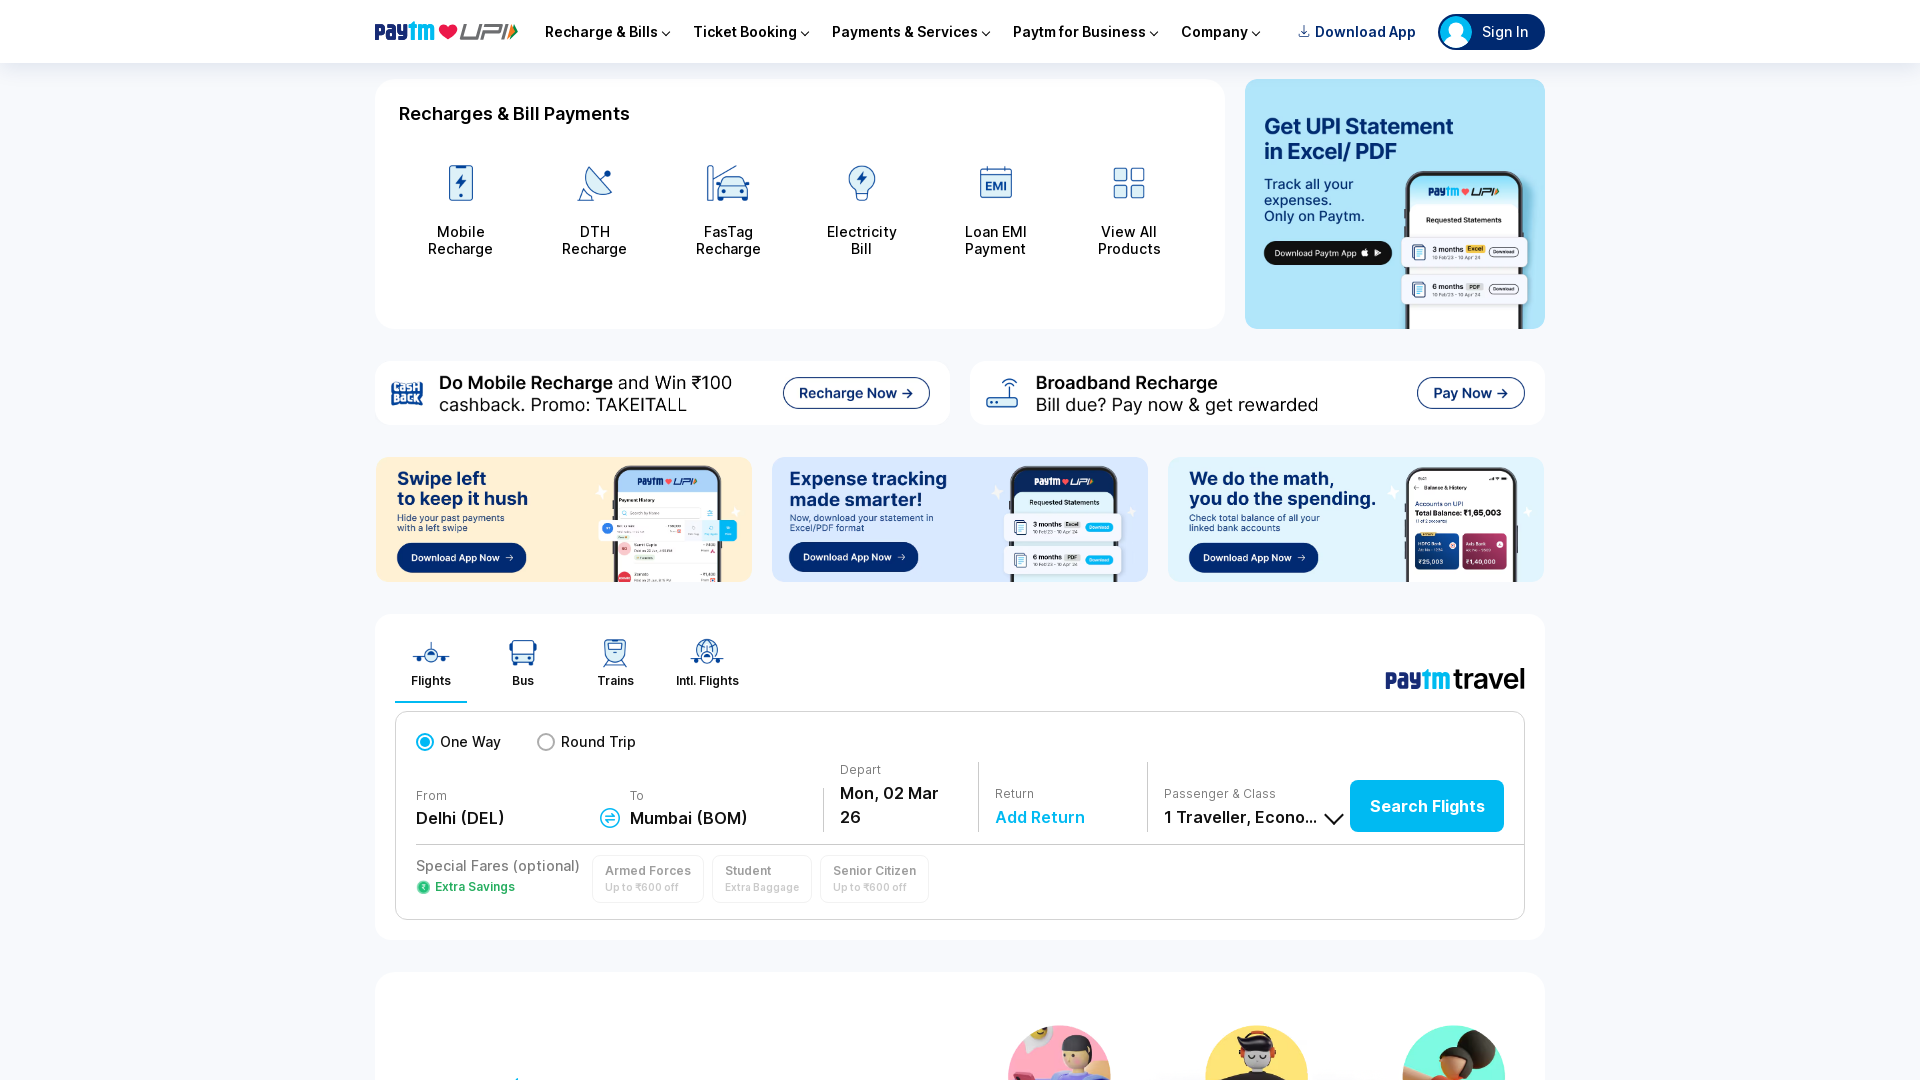